Tests drag and drop functionality by dragging an element to a droppable target within an iframe.

Starting URL: https://jqueryui.com/droppable/

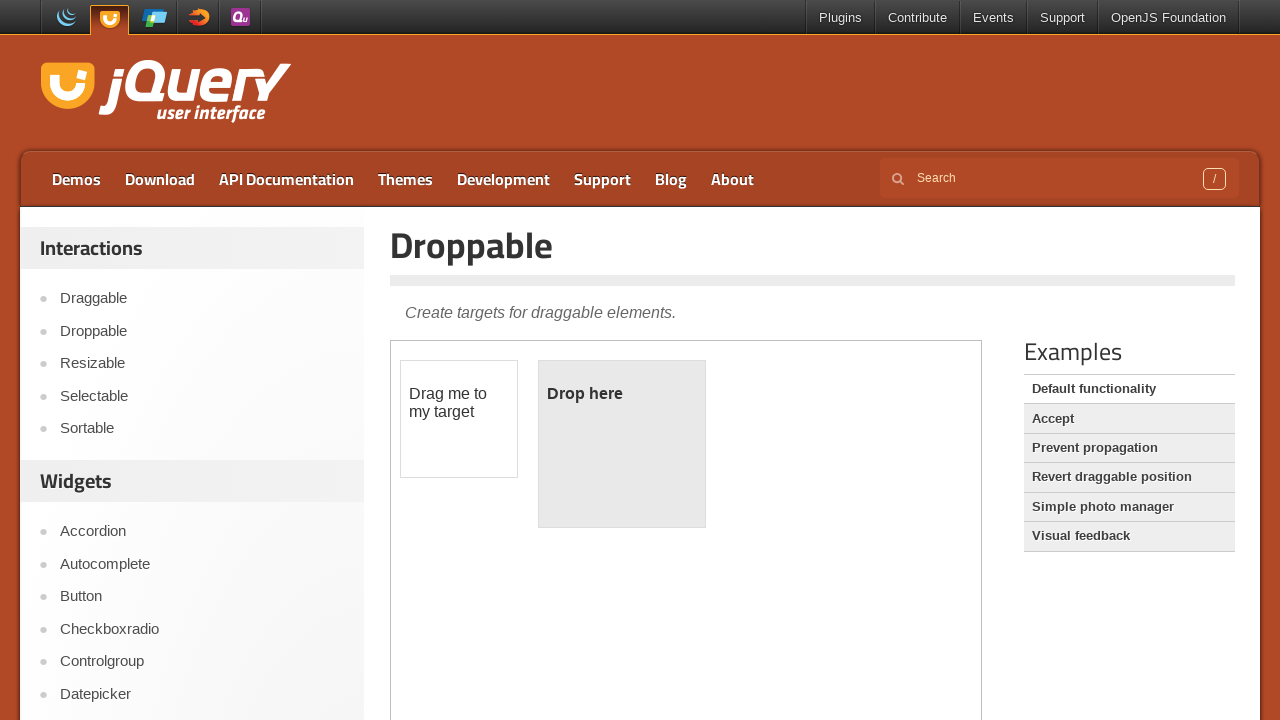

Located the demo iframe containing drag and drop elements
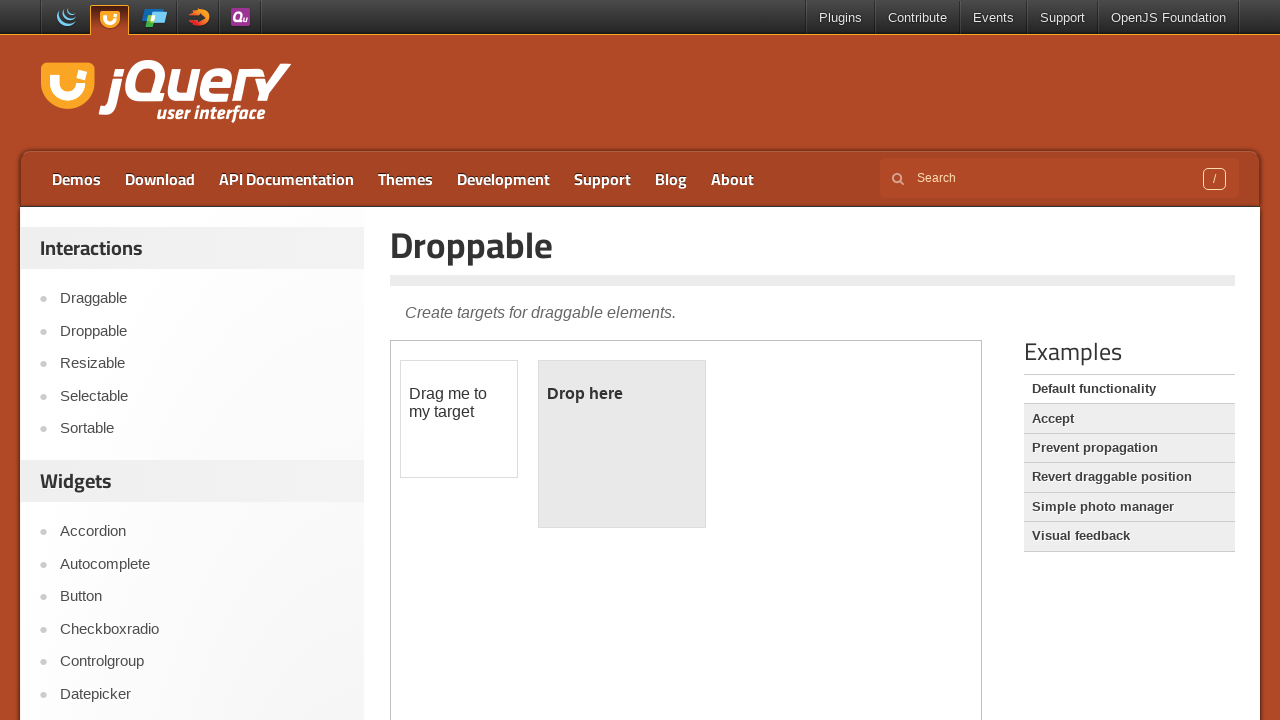

Dragged the draggable element to the droppable target at (622, 444)
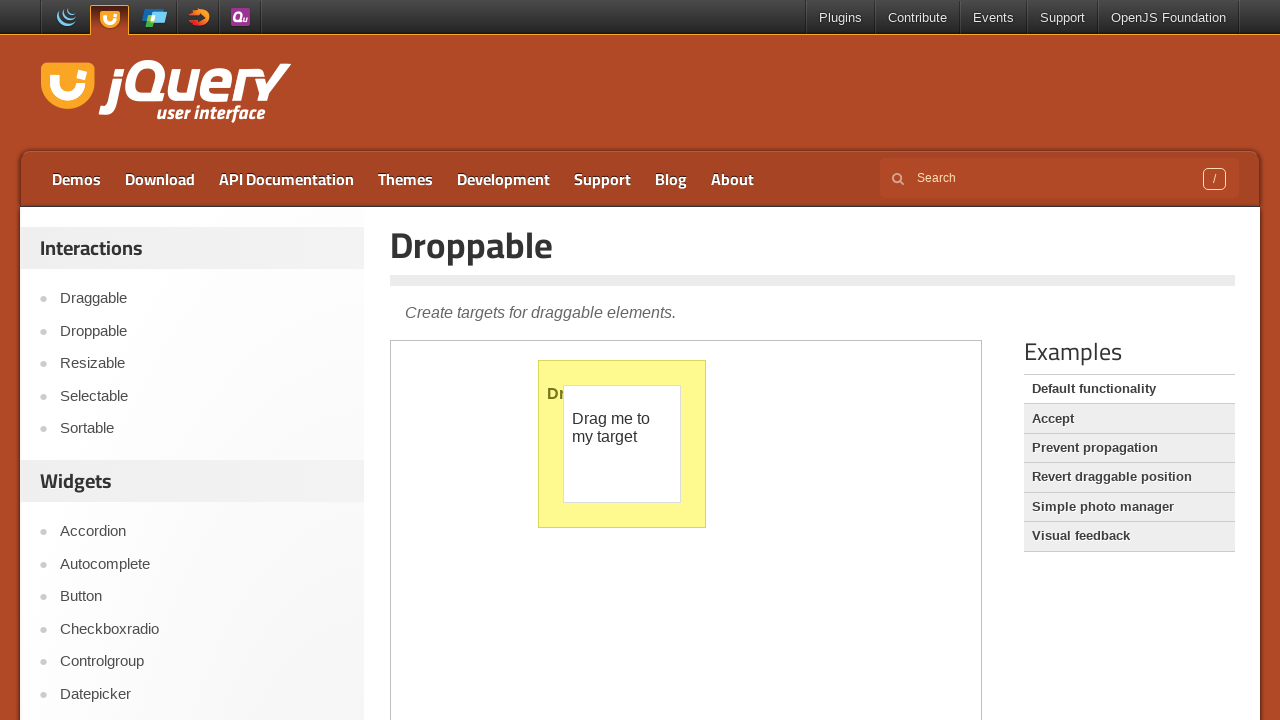

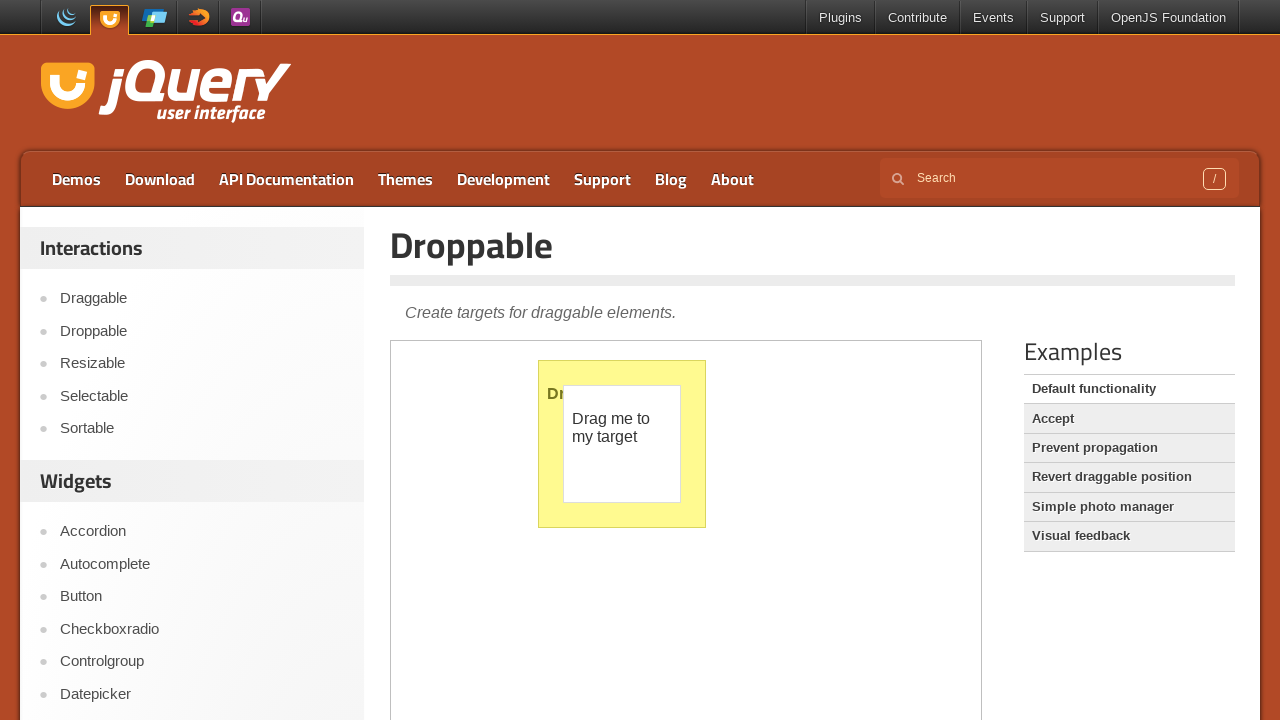